Solves a math problem by extracting a value from an element attribute, calculating the result, filling the answer, selecting checkbox and radio button options, and submitting the form

Starting URL: http://suninjuly.github.io/get_attribute.html

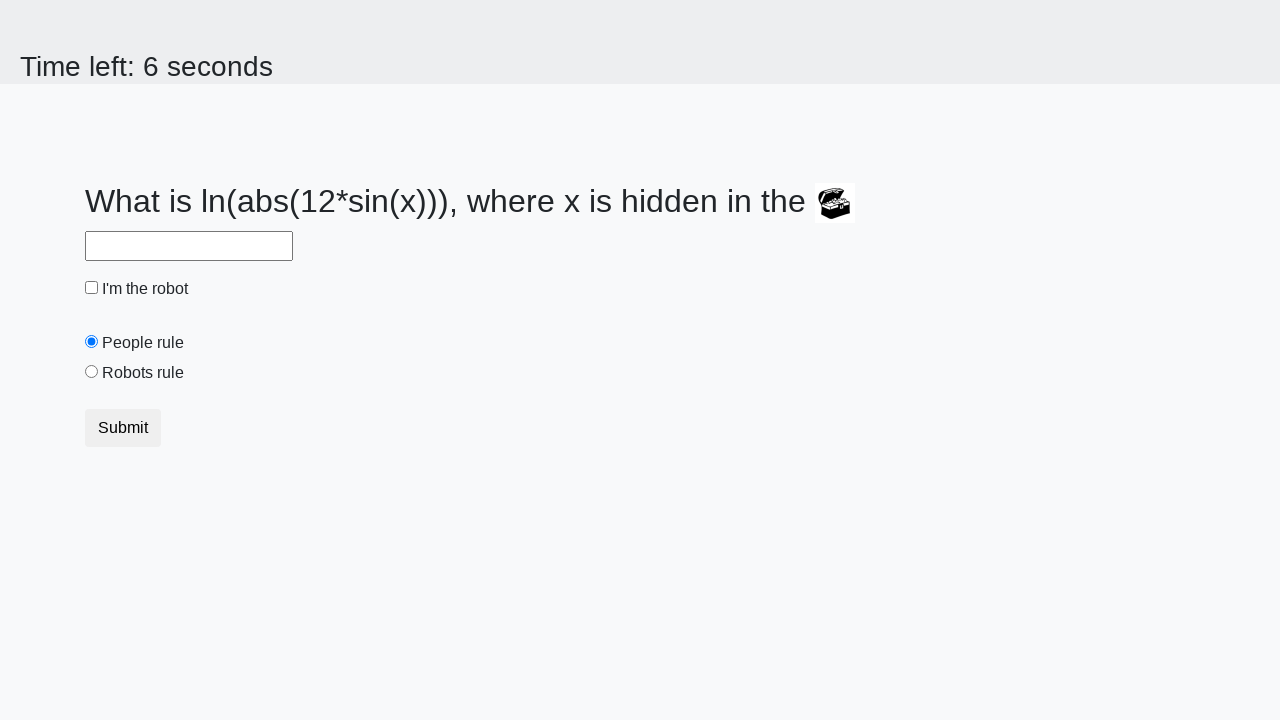

Located treasure element with ID 'treasure'
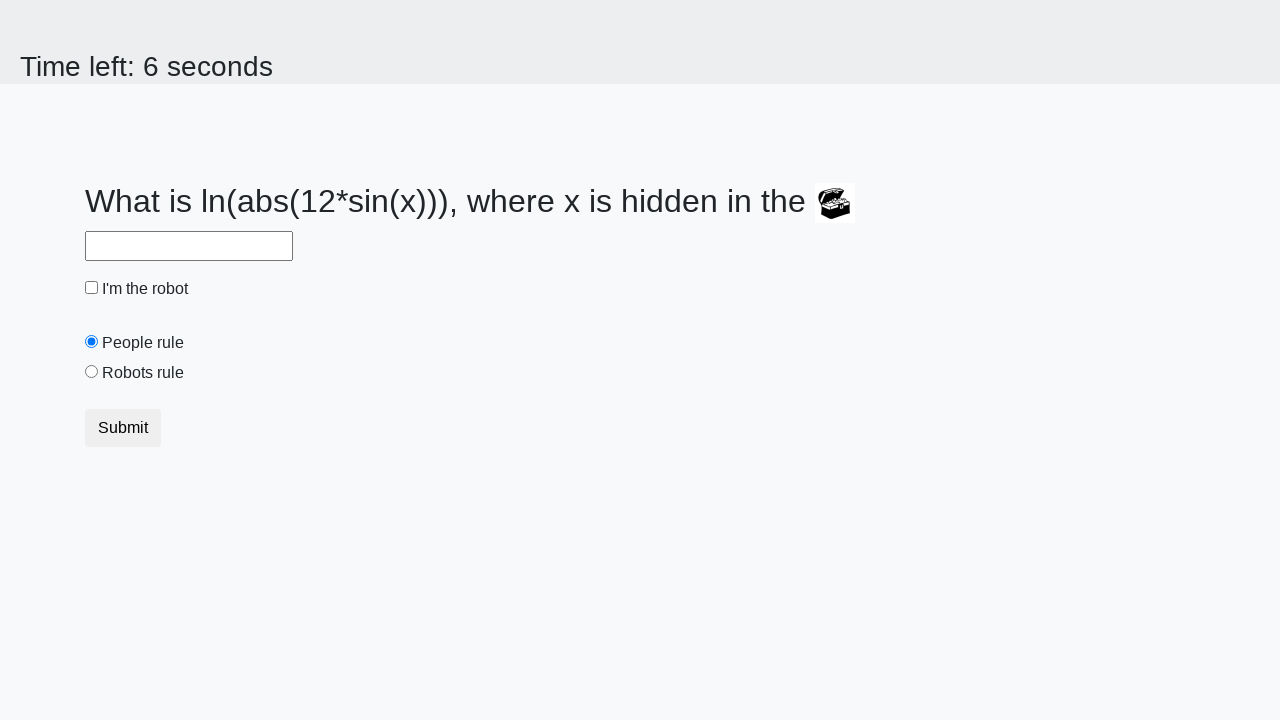

Extracted 'valuex' attribute from treasure element
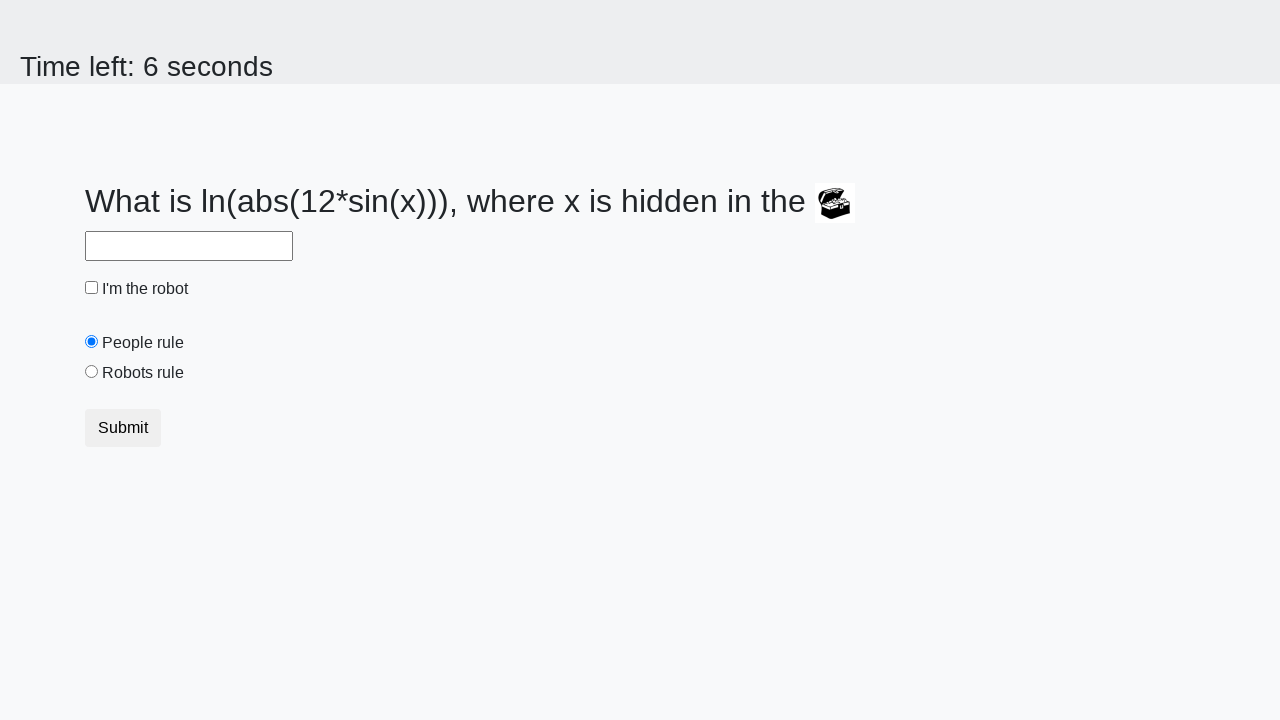

Calculated answer using math formula: 1.7079934104489918
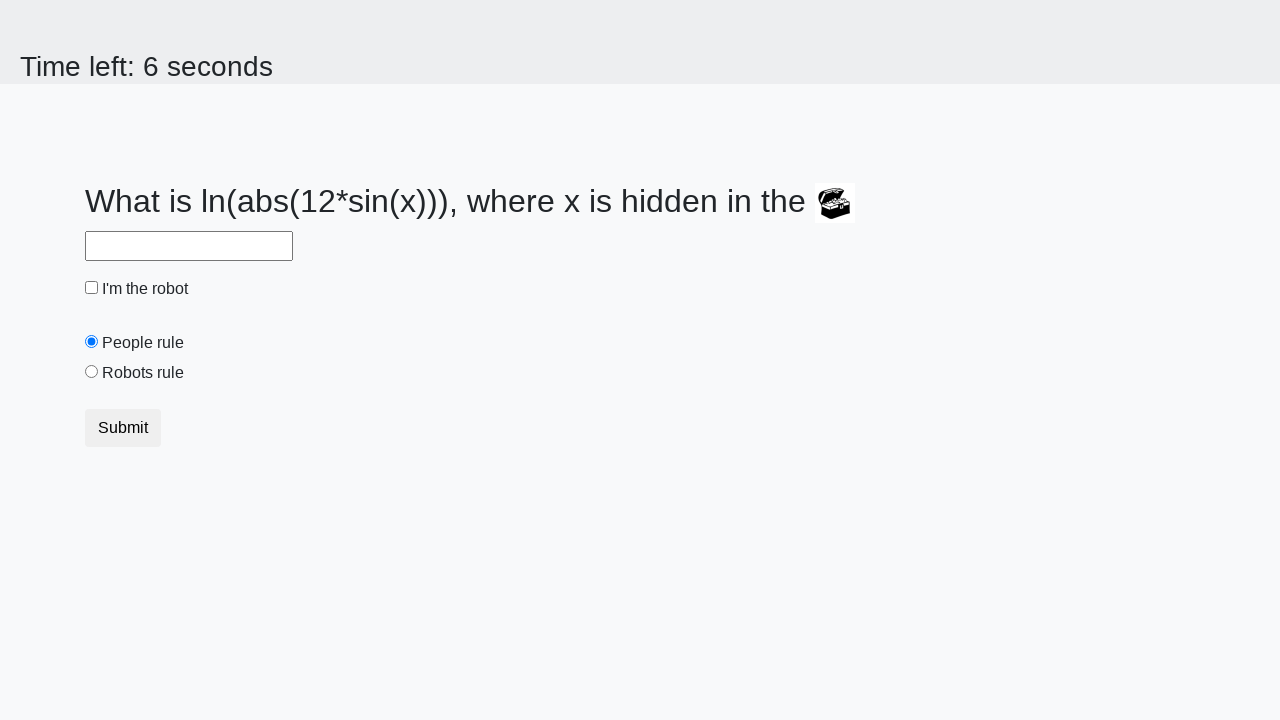

Filled answer field with calculated value on #answer
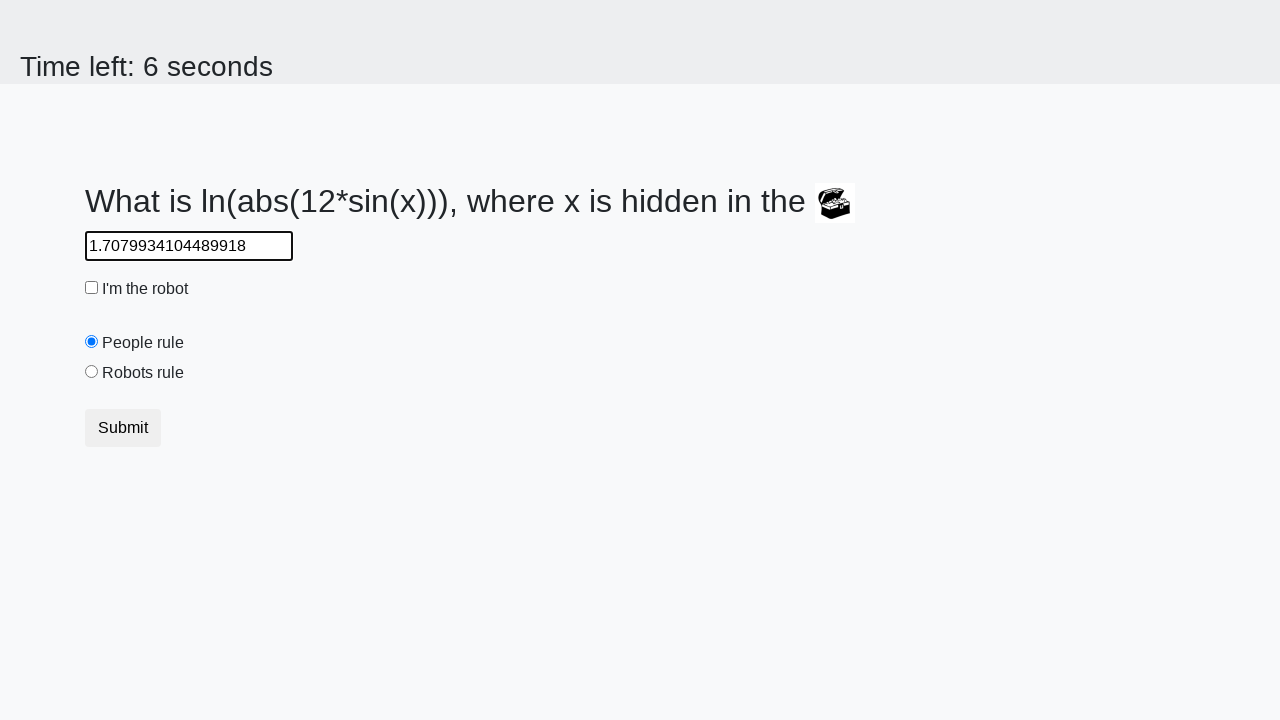

Clicked robot checkbox at (92, 288) on #robotCheckbox
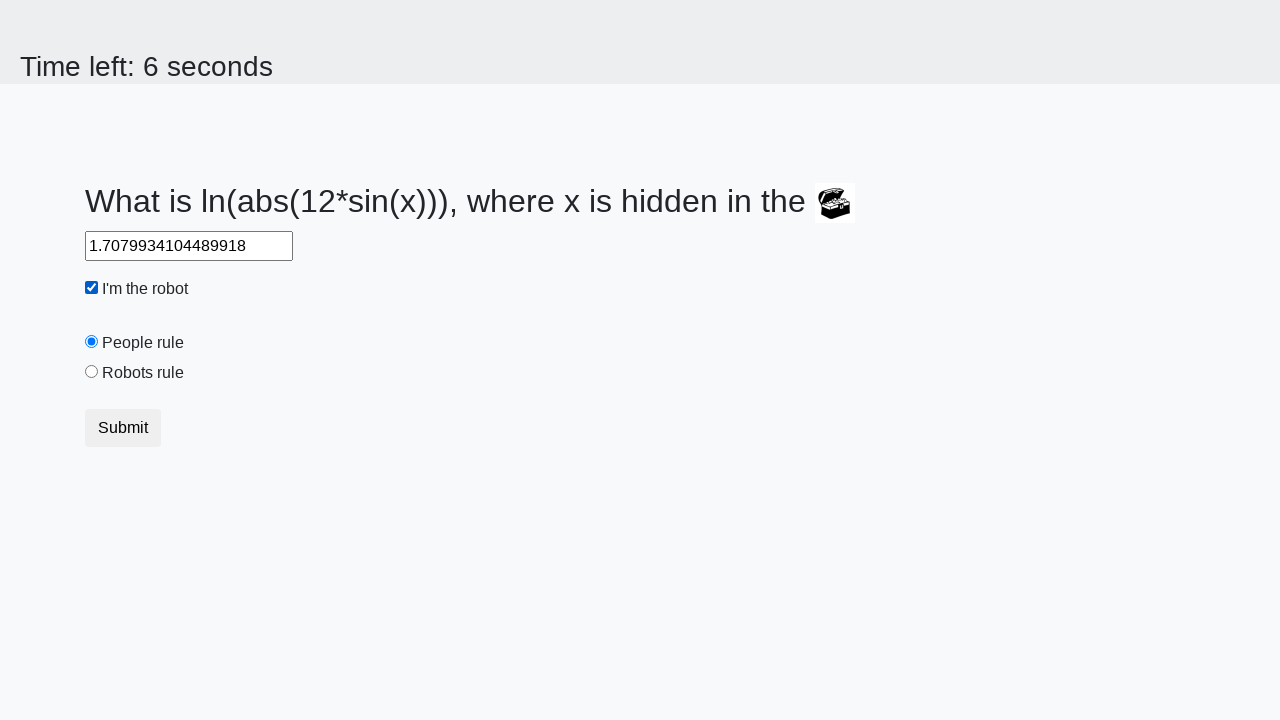

Clicked 'robots rule' radio button at (92, 372) on #robotsRule
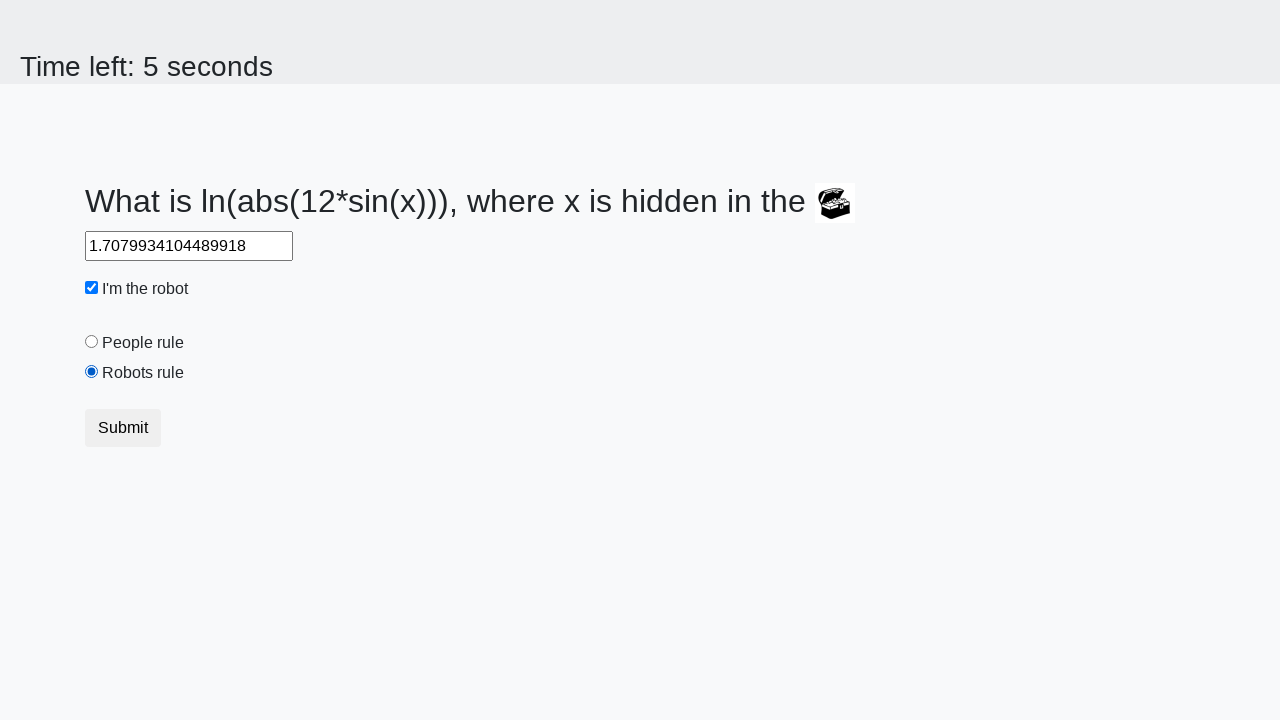

Clicked submit button at (123, 428) on button.btn.btn-default
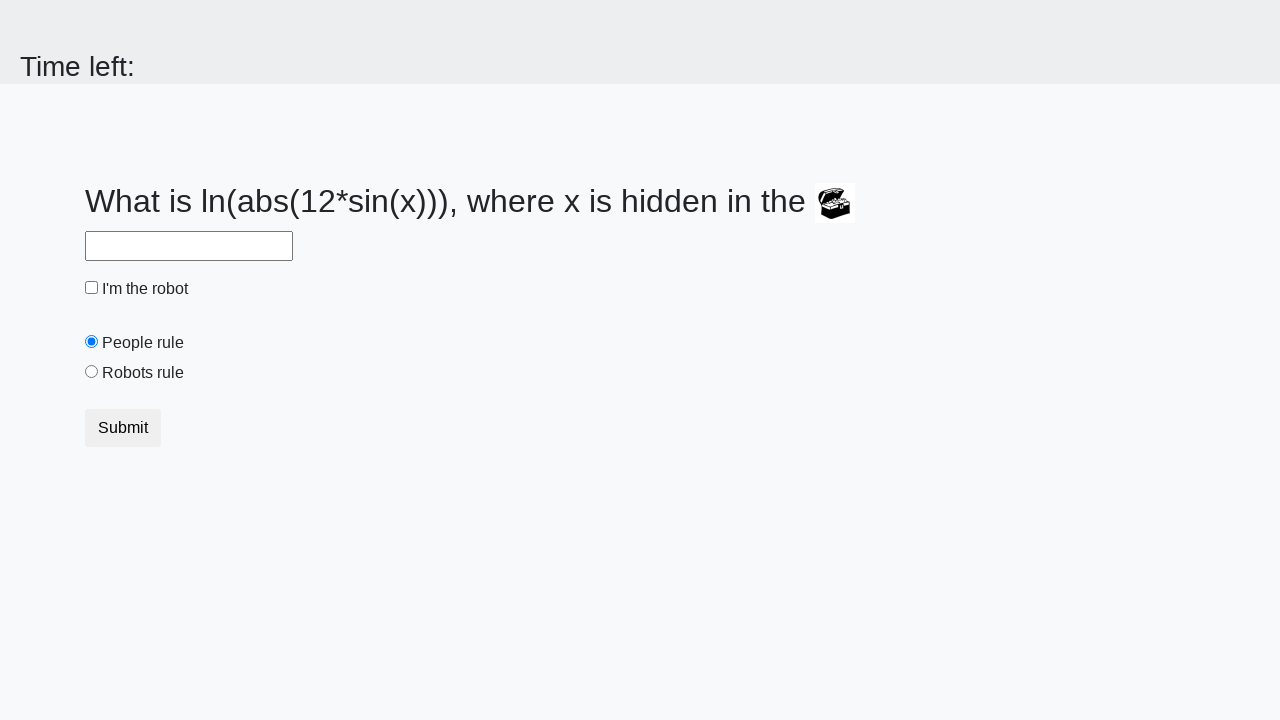

Waited 1 second for result to display
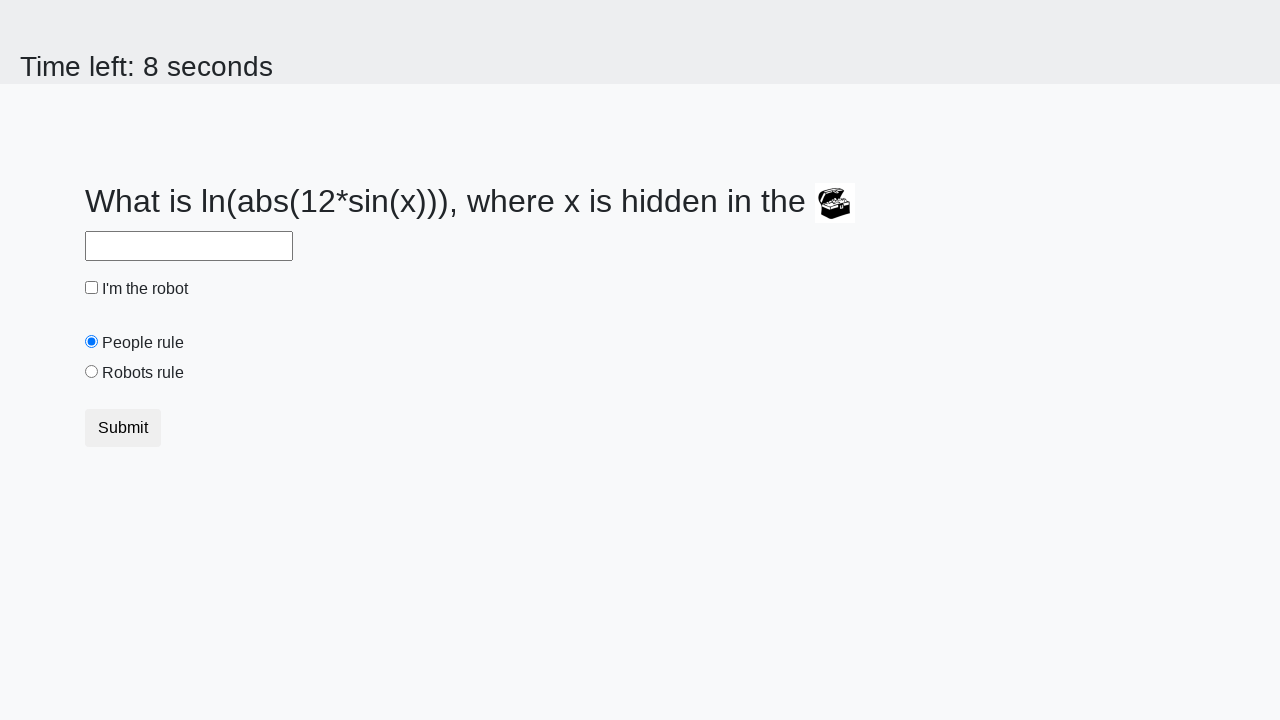

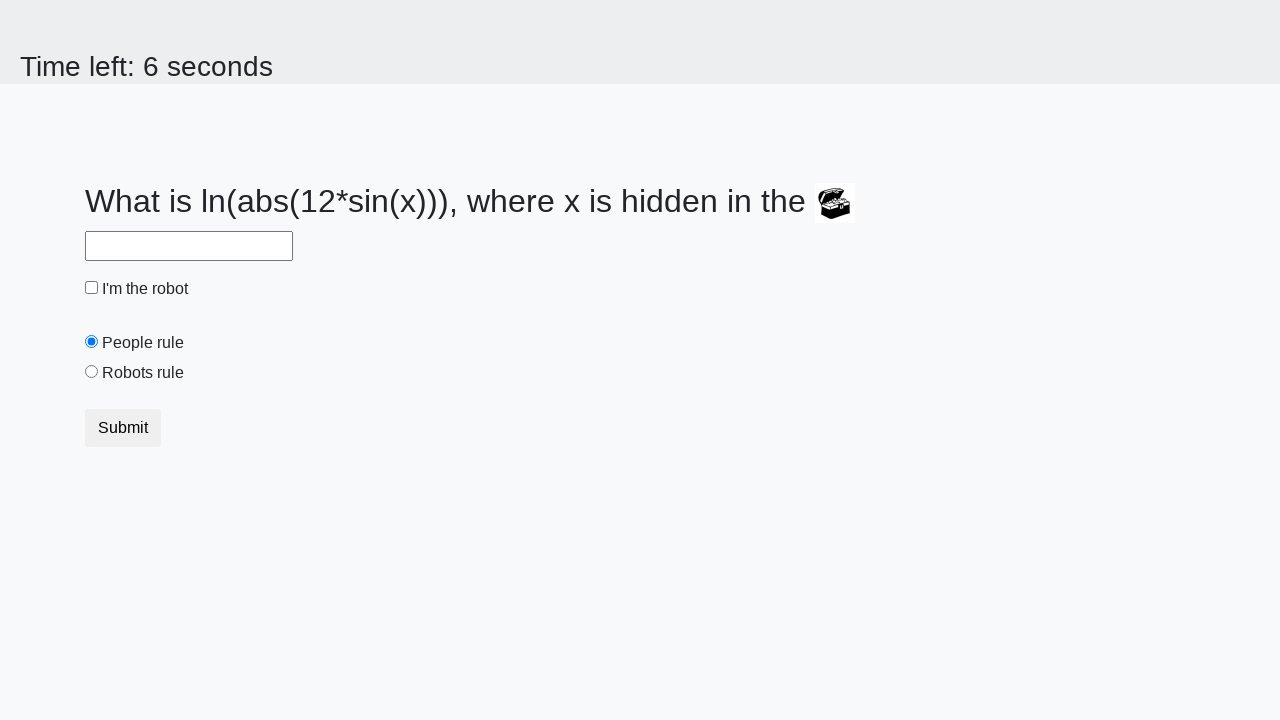